Tests the "Online Courses" dropdown menu button in the header

Starting URL: https://www.skillfactory.ru

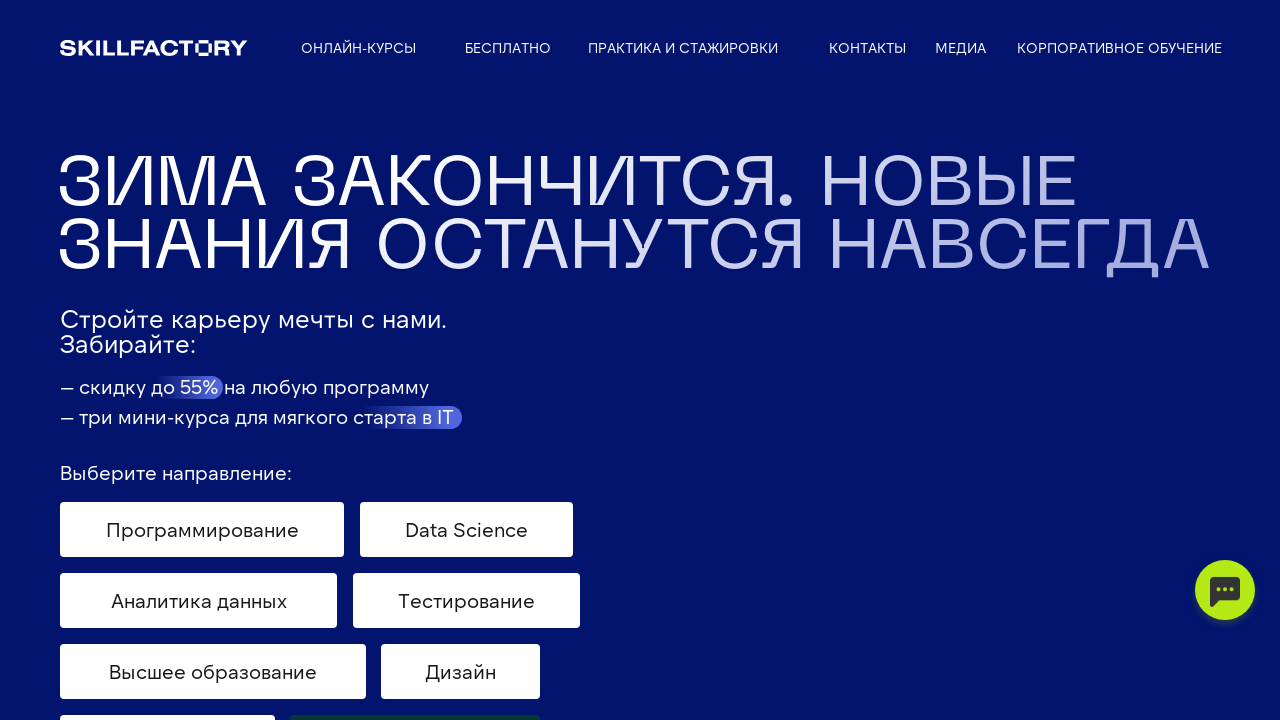

Clicked on 'Online Courses' dropdown menu button in header at (358, 48) on .t978__tm-link
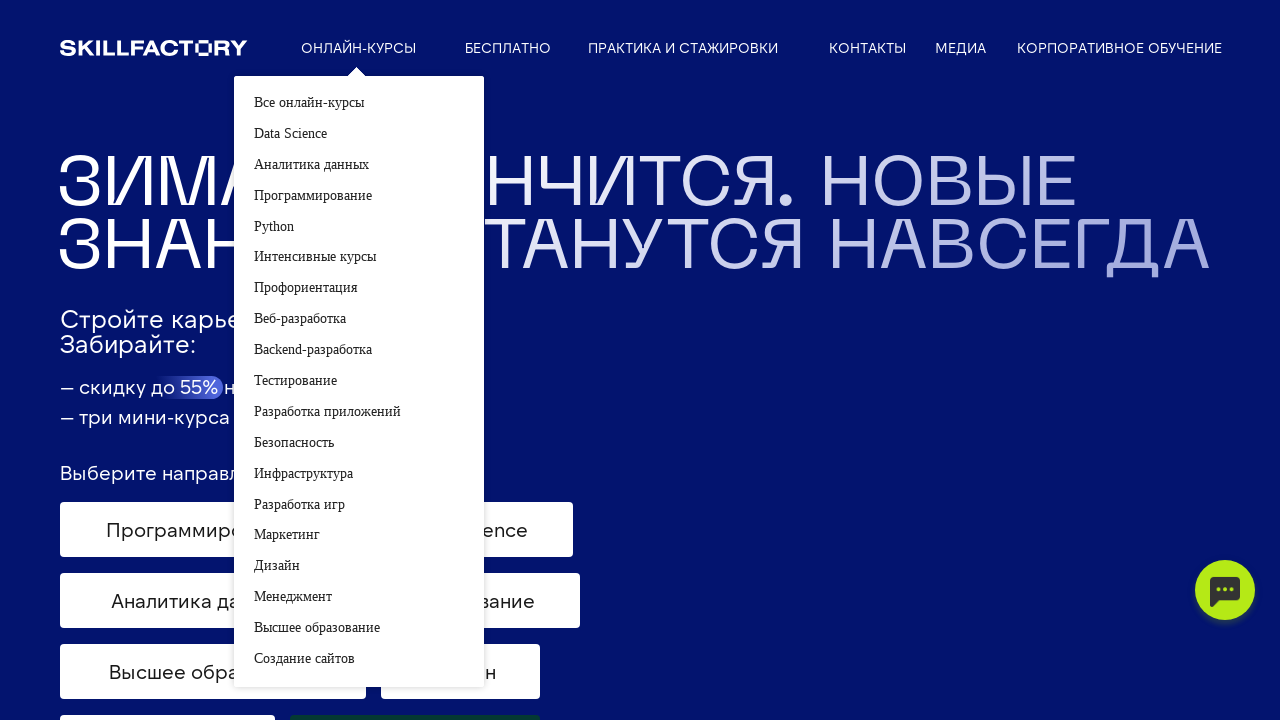

Waited for network to be idle after dropdown click
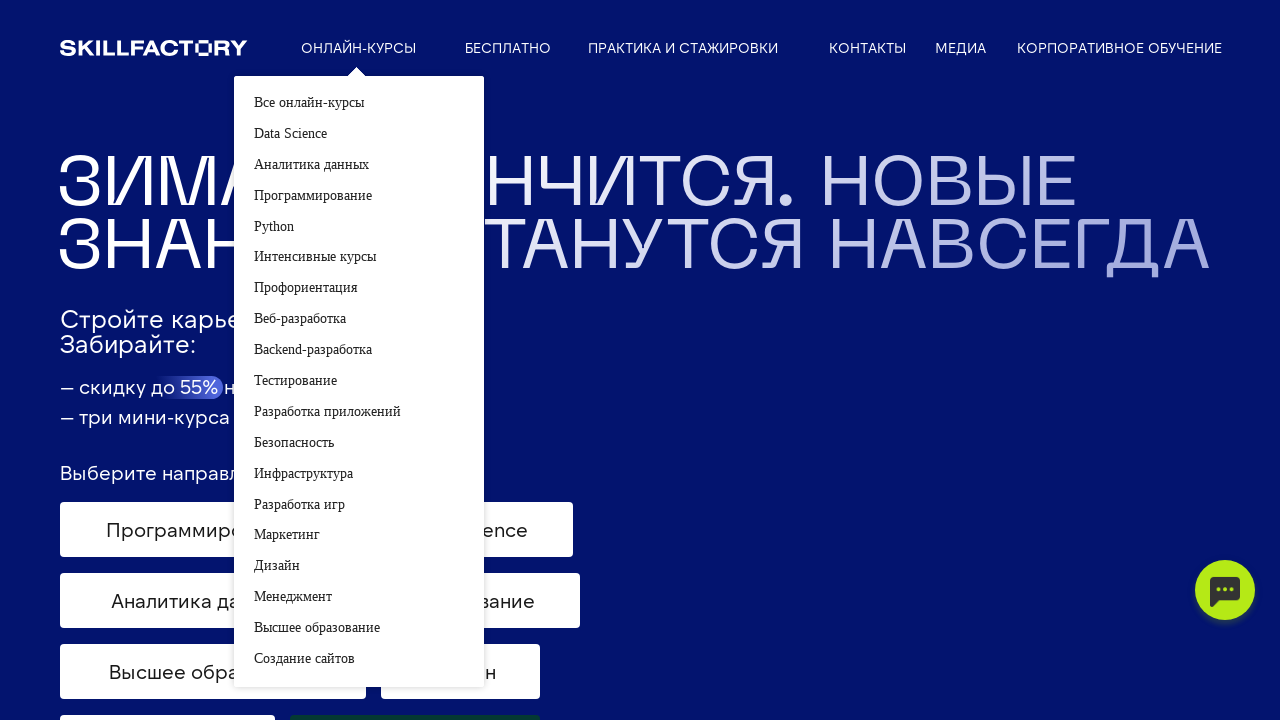

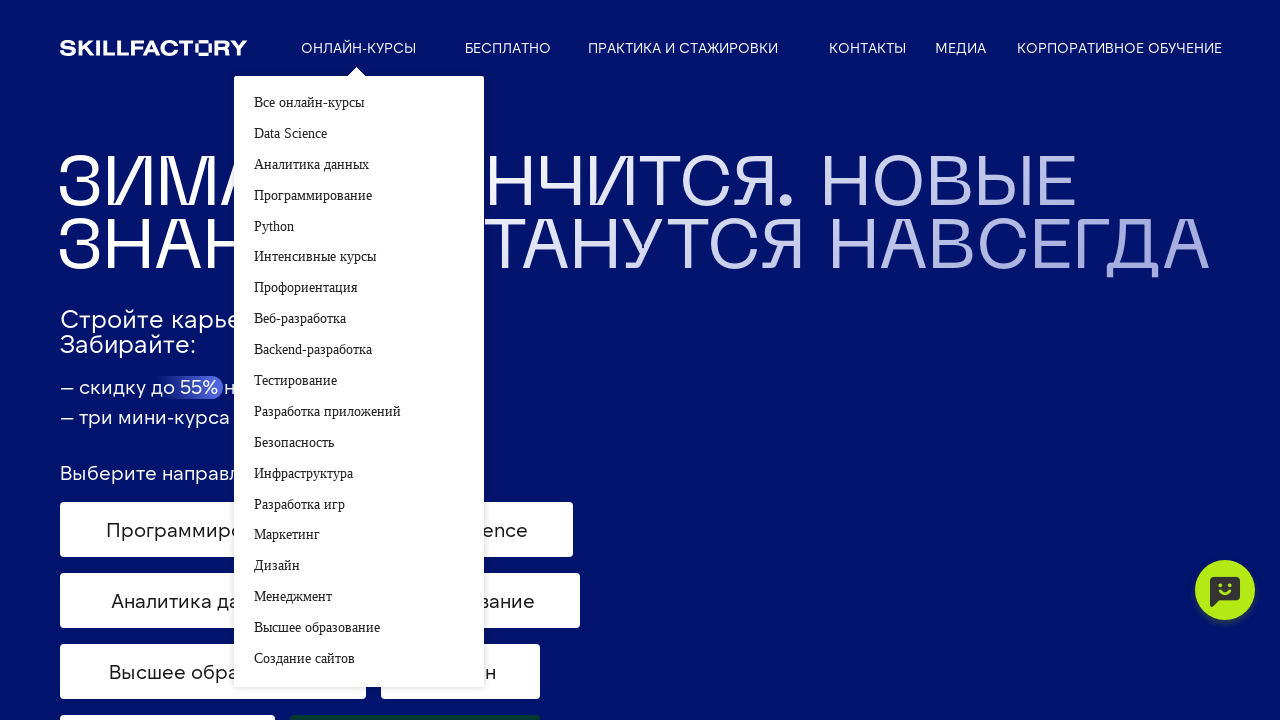